Fills minimal required form fields (first name, last name, phone number, gender) and verifies the page URL is correct

Starting URL: https://demoqa.com/automation-practice-form

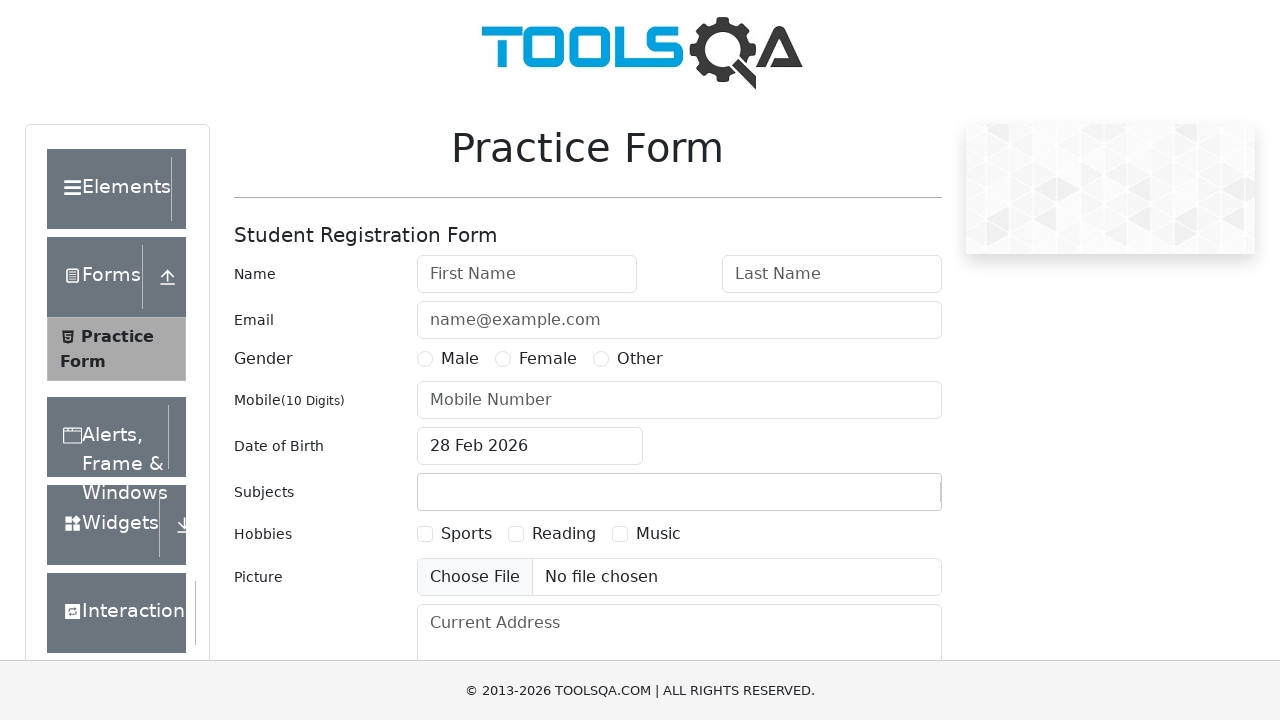

Filled first name field with 'Michael' on #firstName
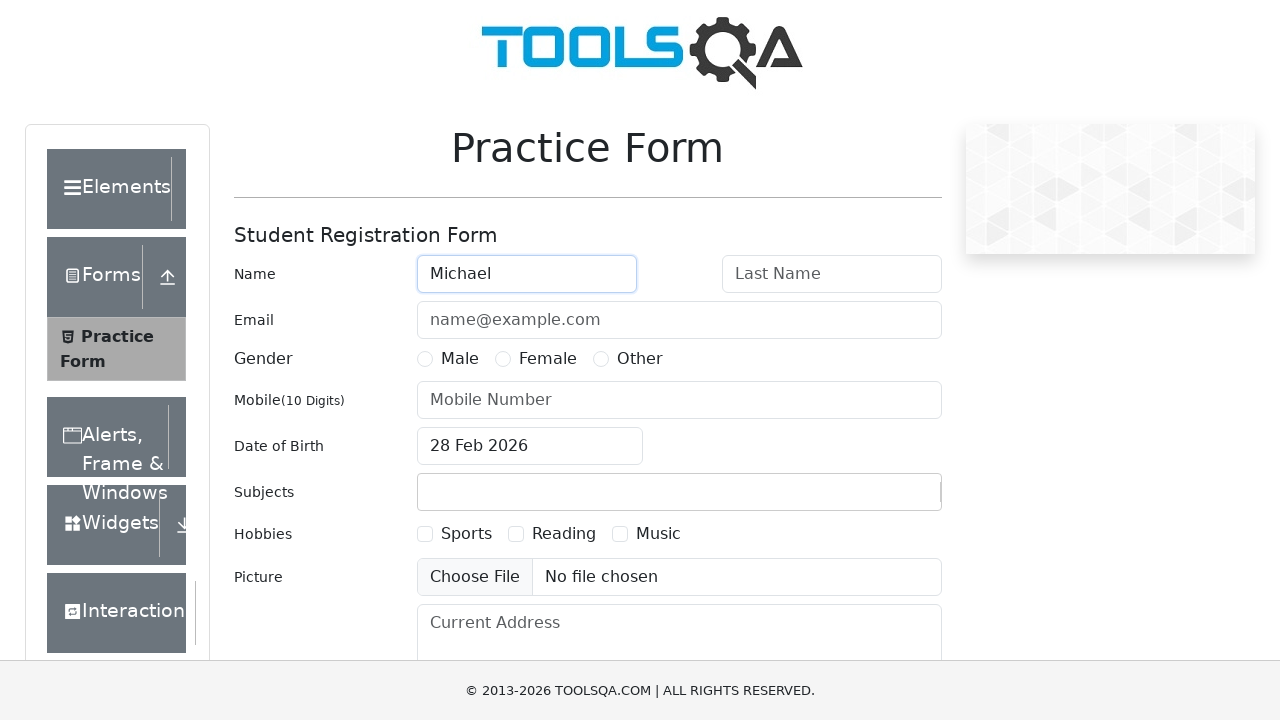

Filled last name field with 'Thompson' on #lastName
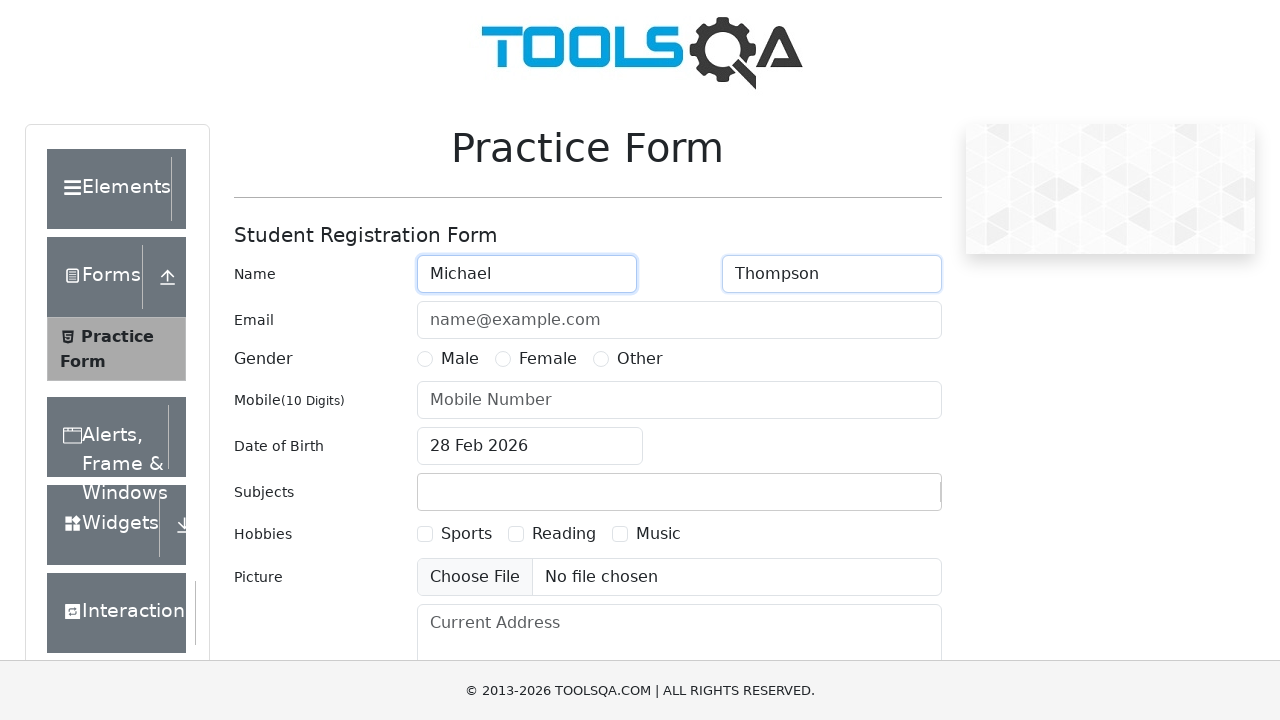

Filled phone number field with '5551234567' on #userNumber
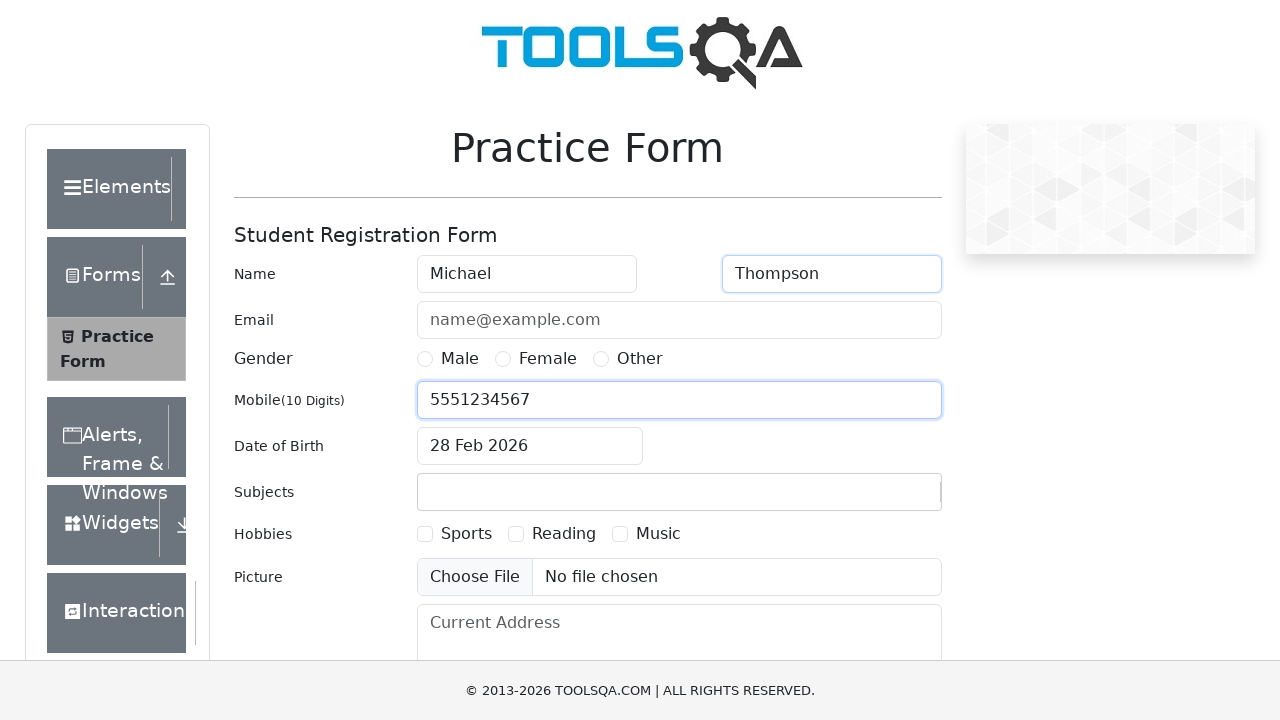

Selected Male radio button for gender at (460, 359) on label[for='gender-radio-1']
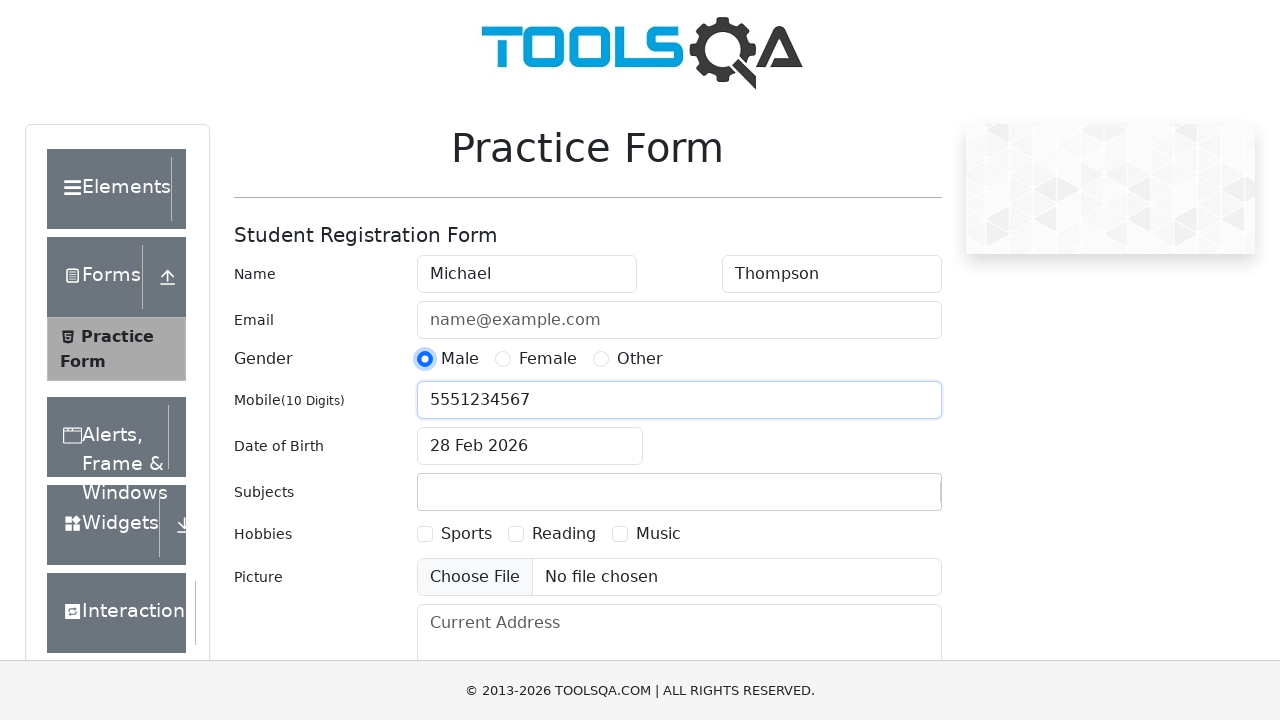

Verified page URL is https://demoqa.com/automation-practice-form
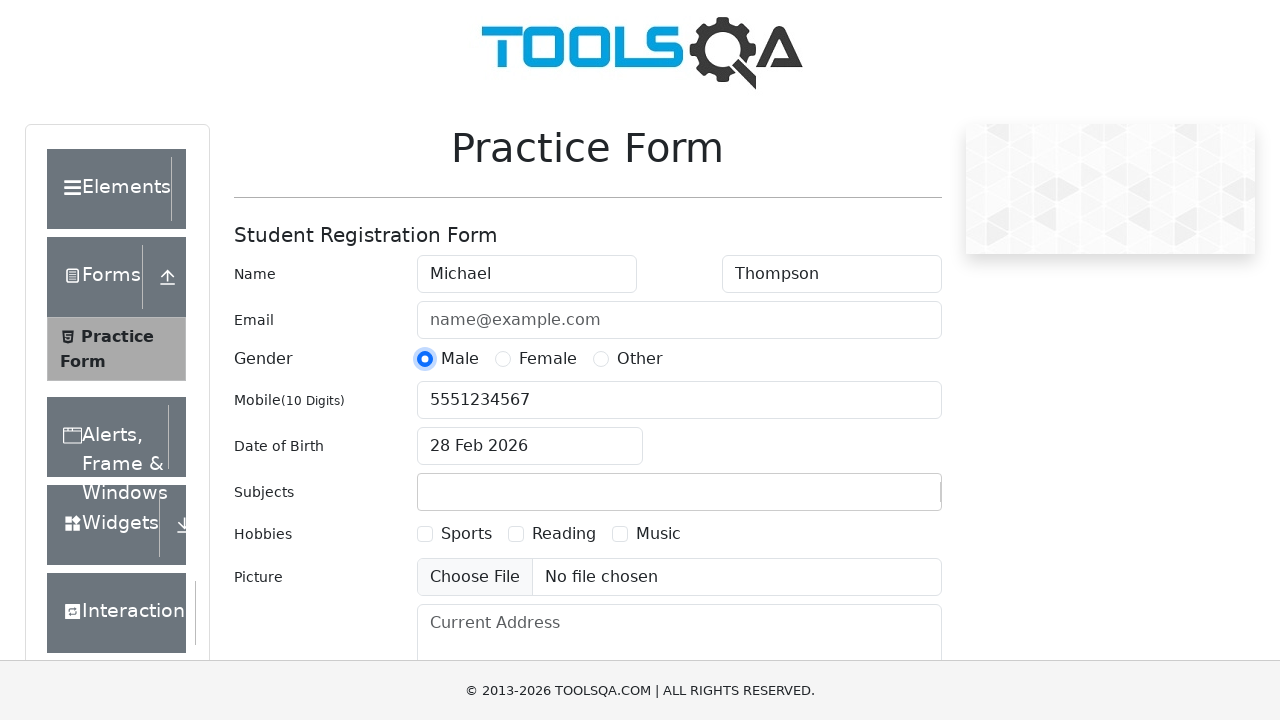

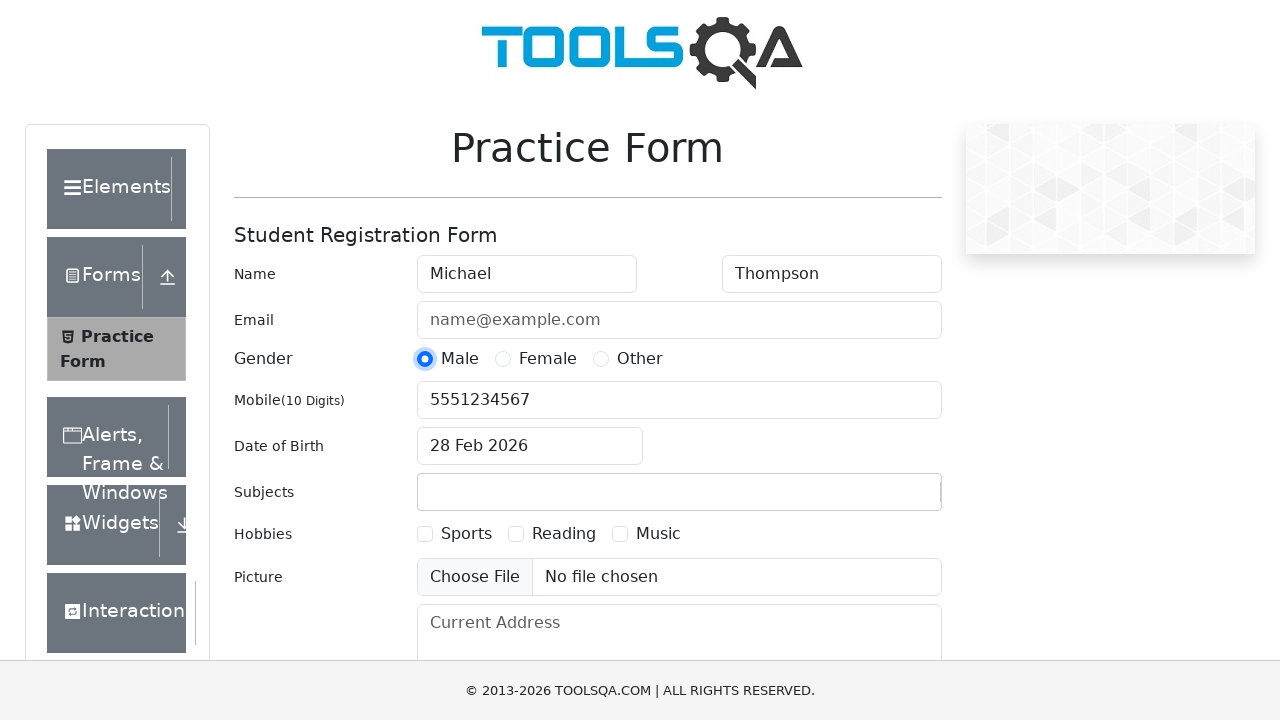